Tests that new todo items are appended to the bottom of the list by creating 3 items and verifying the count

Starting URL: https://demo.playwright.dev/todomvc

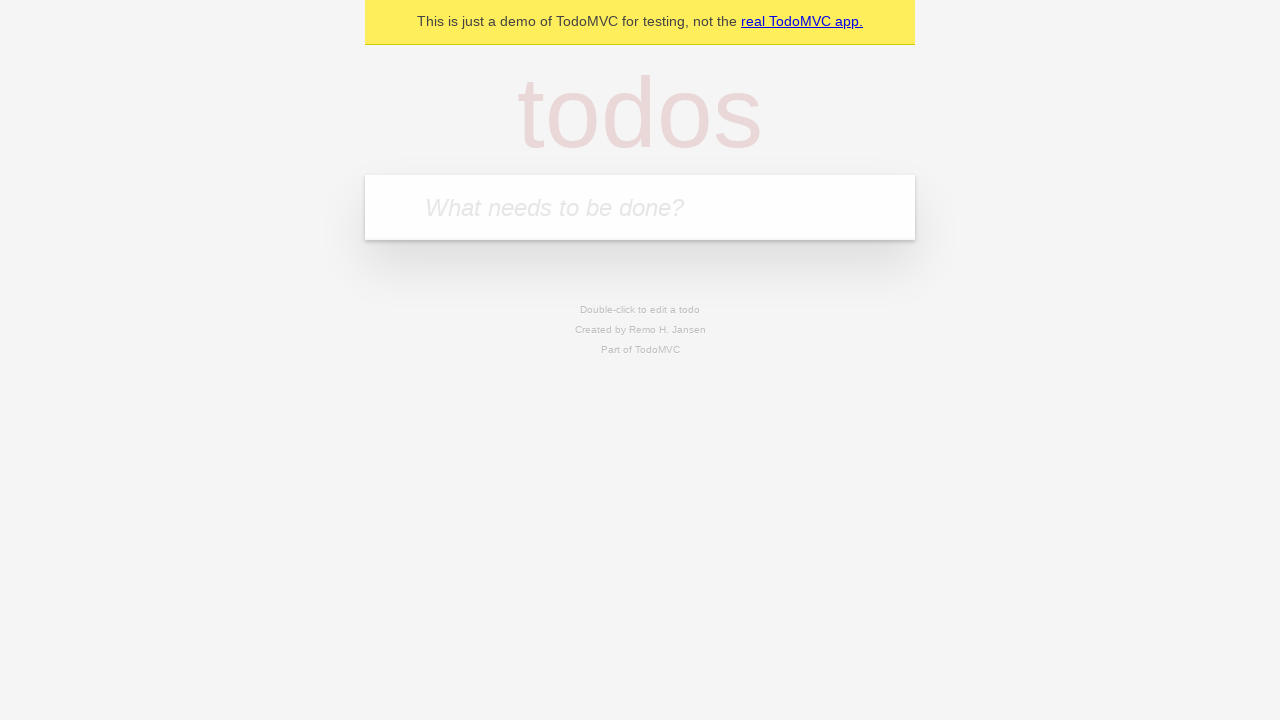

Filled todo input with 'buy some cheese' on internal:attr=[placeholder="What needs to be done?"i]
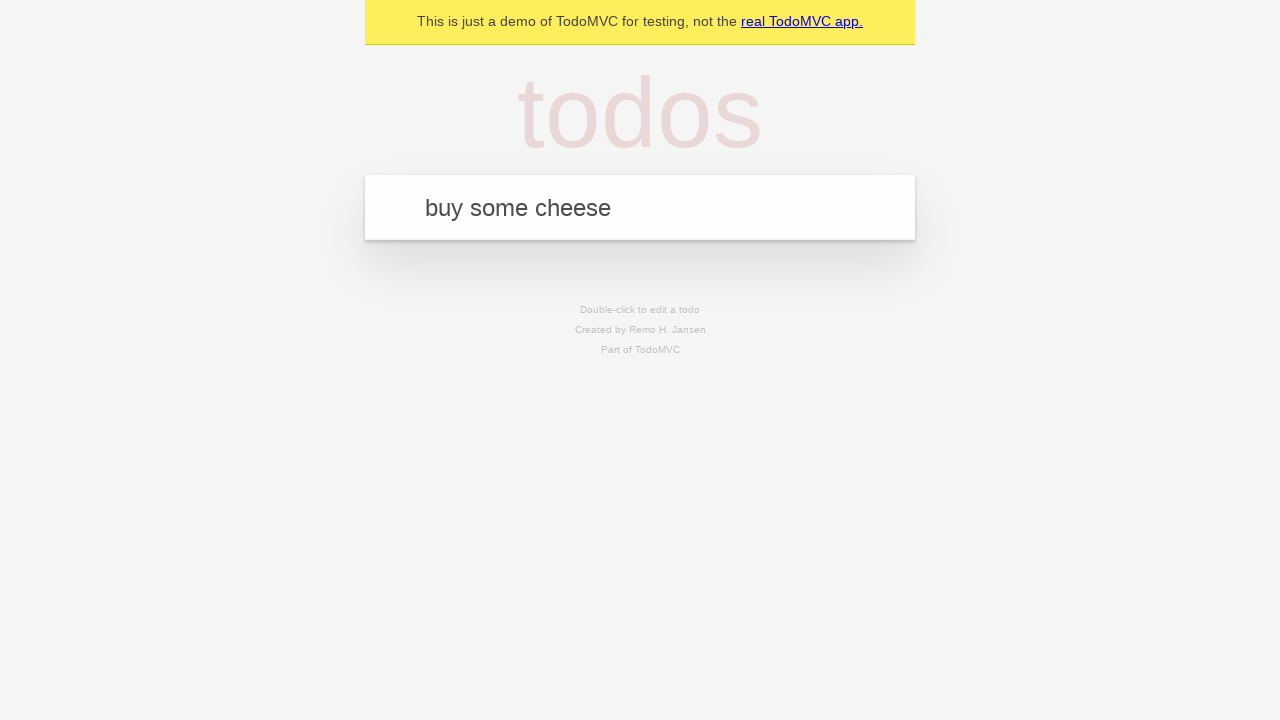

Pressed Enter to add first todo item on internal:attr=[placeholder="What needs to be done?"i]
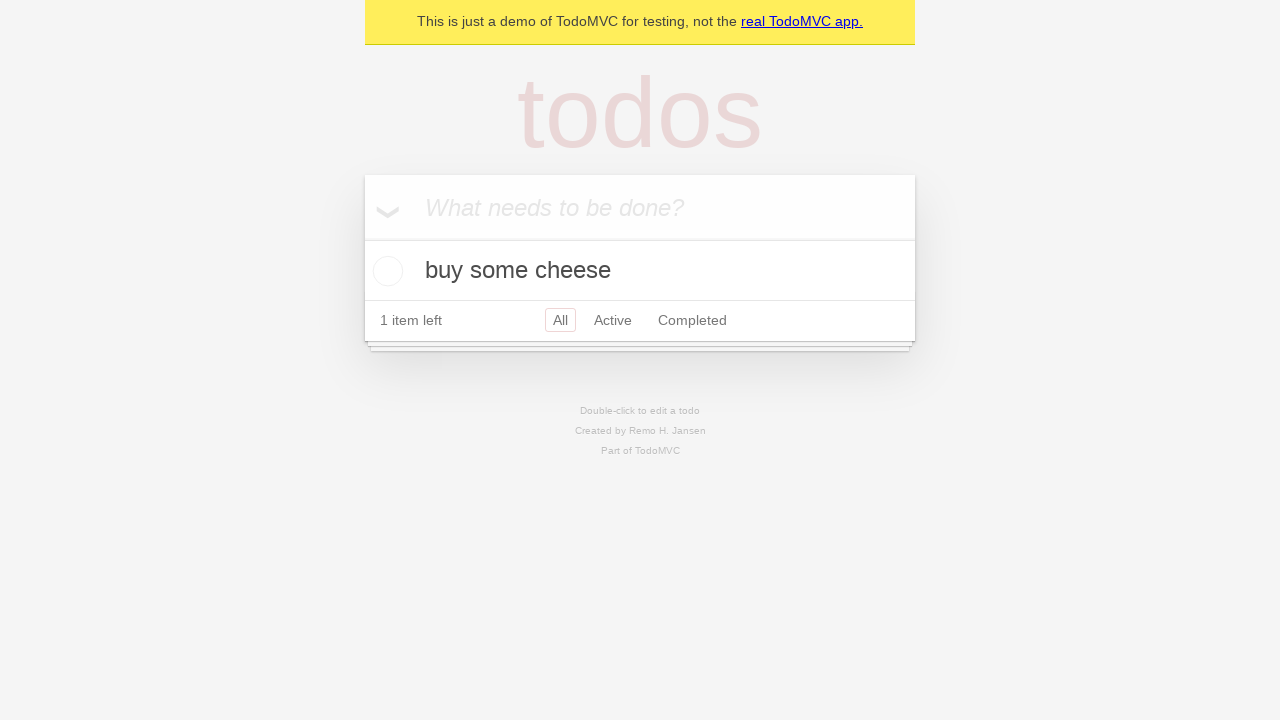

Filled todo input with 'feed the cat' on internal:attr=[placeholder="What needs to be done?"i]
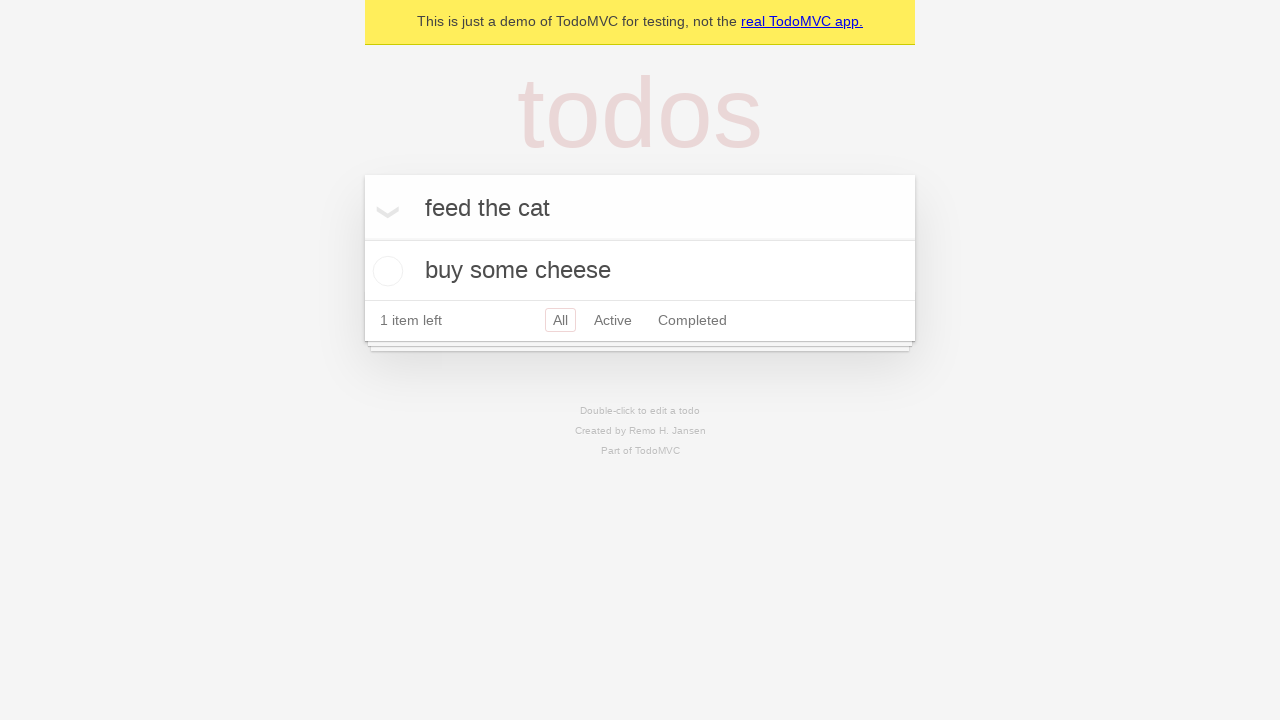

Pressed Enter to add second todo item on internal:attr=[placeholder="What needs to be done?"i]
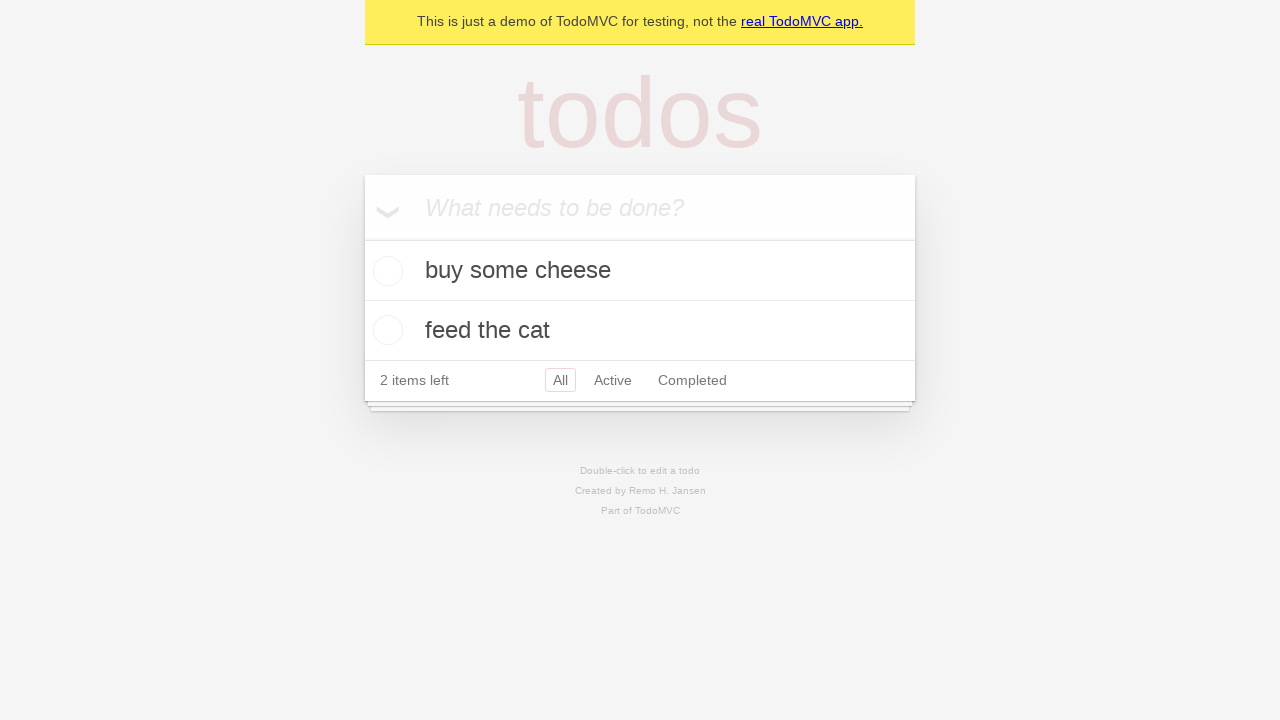

Filled todo input with 'book a doctors appointment' on internal:attr=[placeholder="What needs to be done?"i]
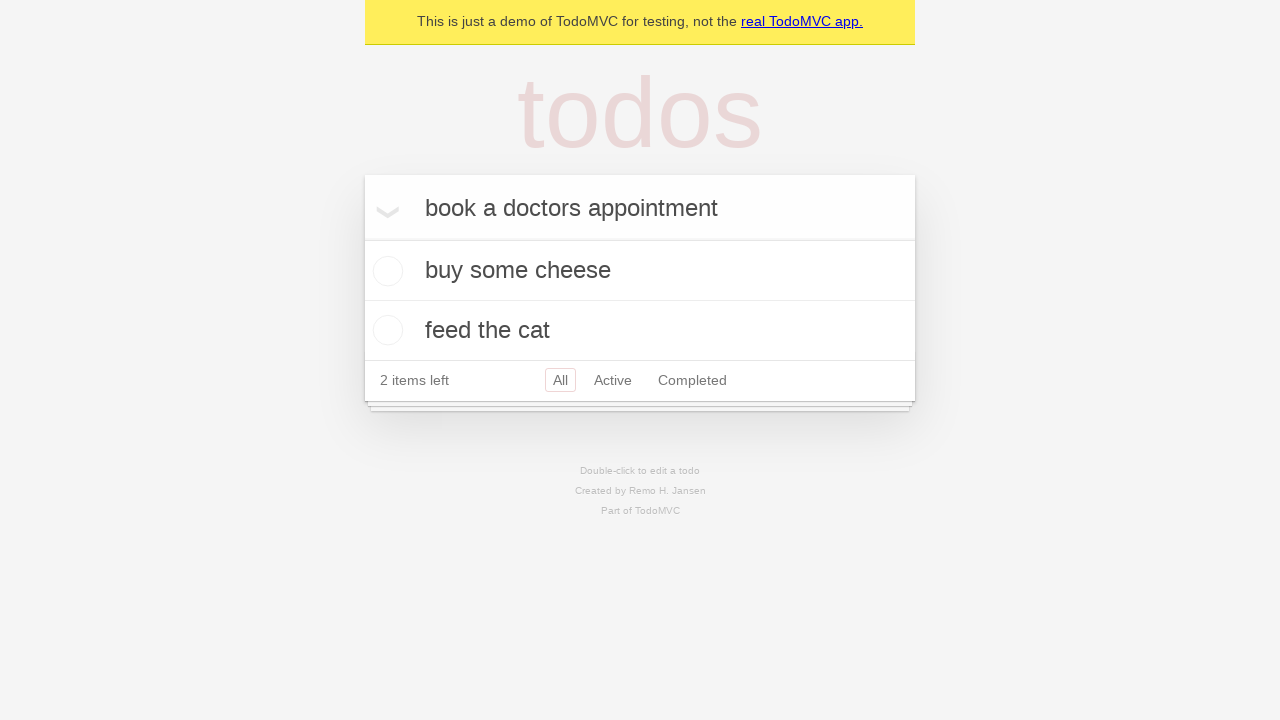

Pressed Enter to add third todo item on internal:attr=[placeholder="What needs to be done?"i]
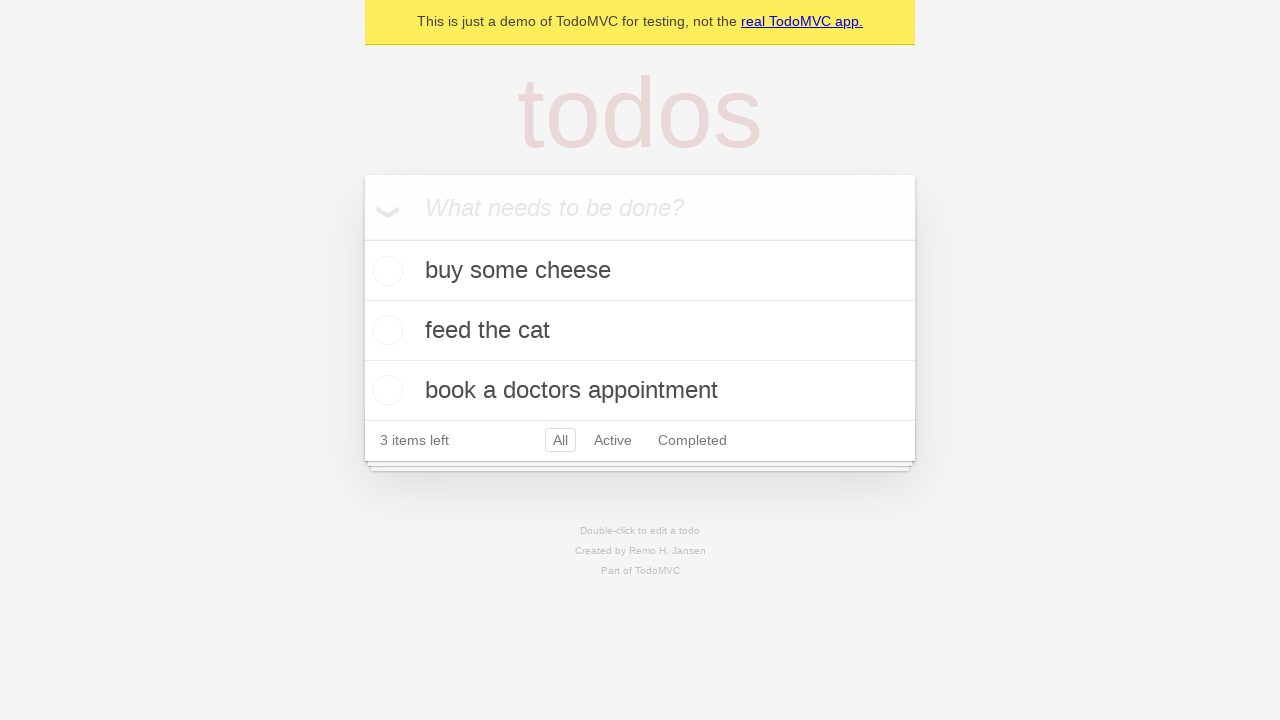

Todo count element loaded, all three items appended to list
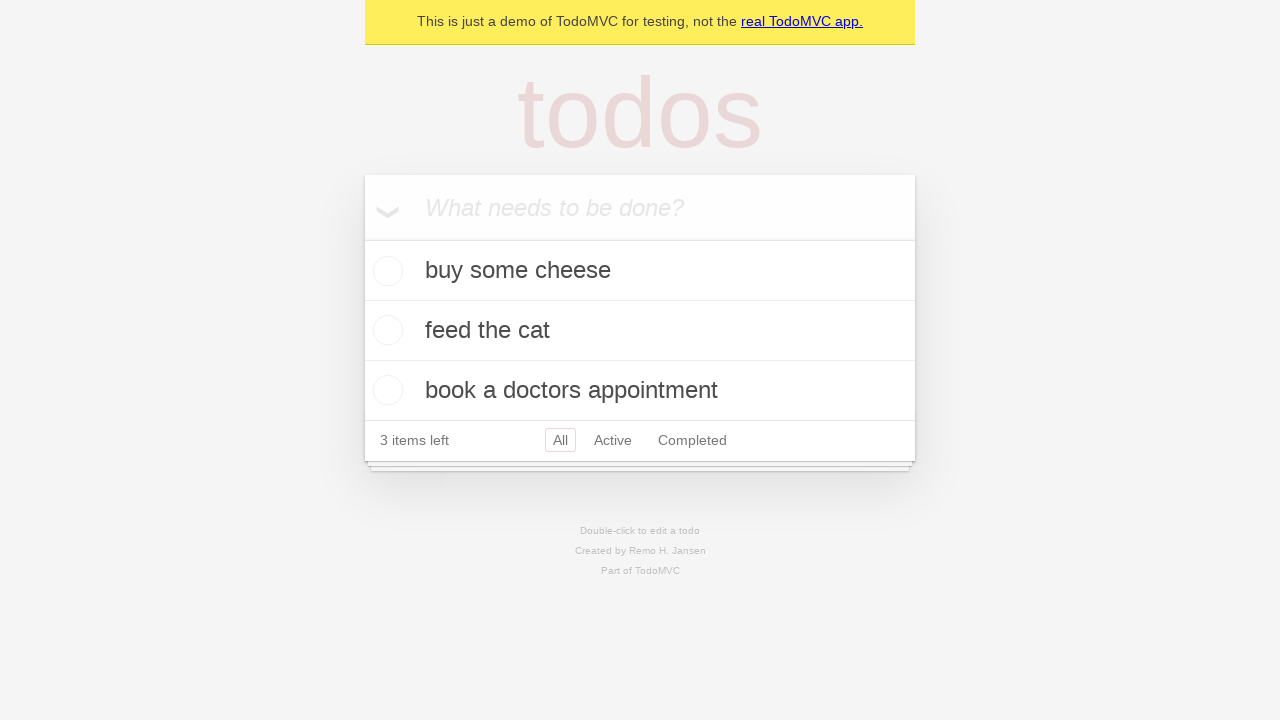

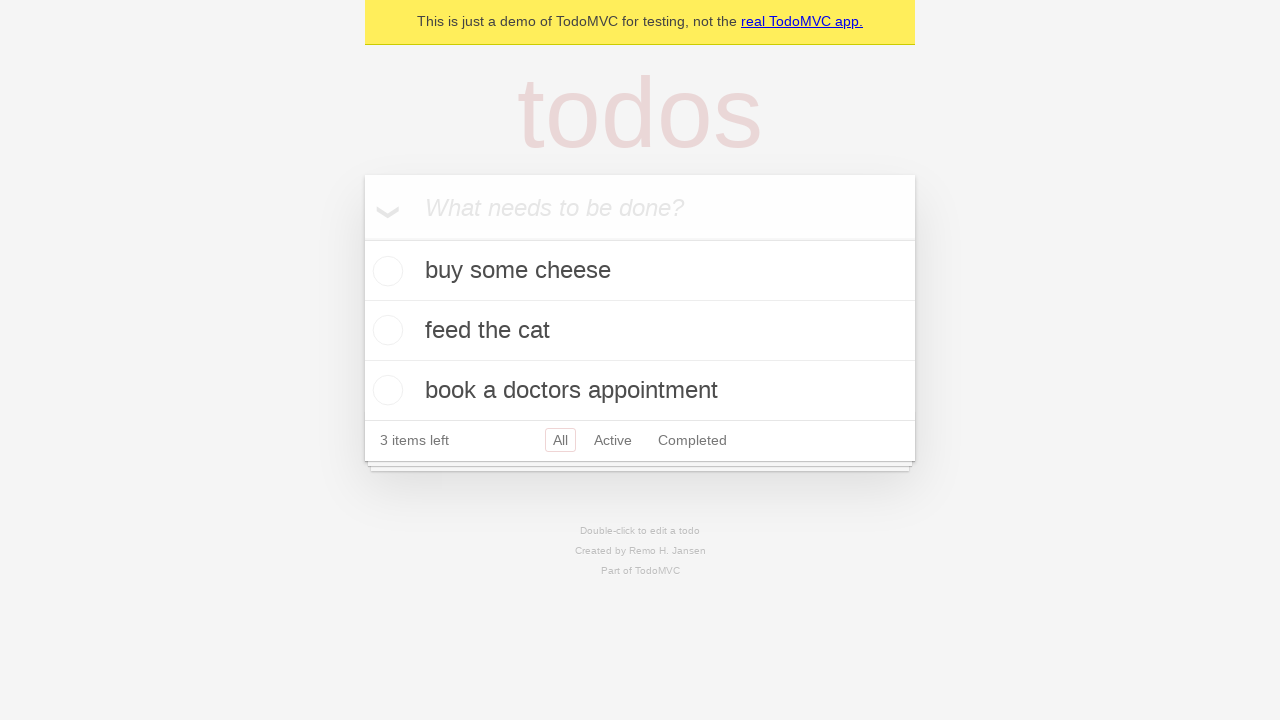